Books a bus ticket using object repository pattern with hardcoded source and destination cities

Starting URL: https://www.apsrtconline.in/

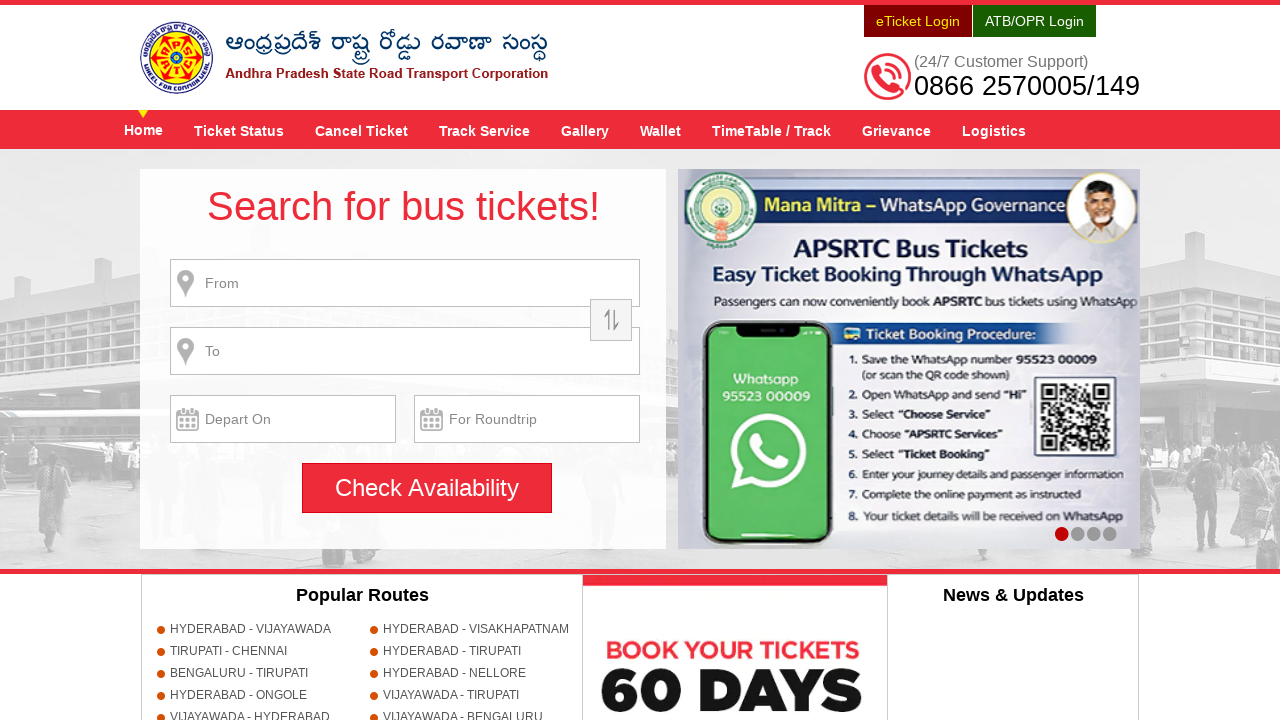

Filled source city field with 'HYDERABAD' on //input[@name='source']
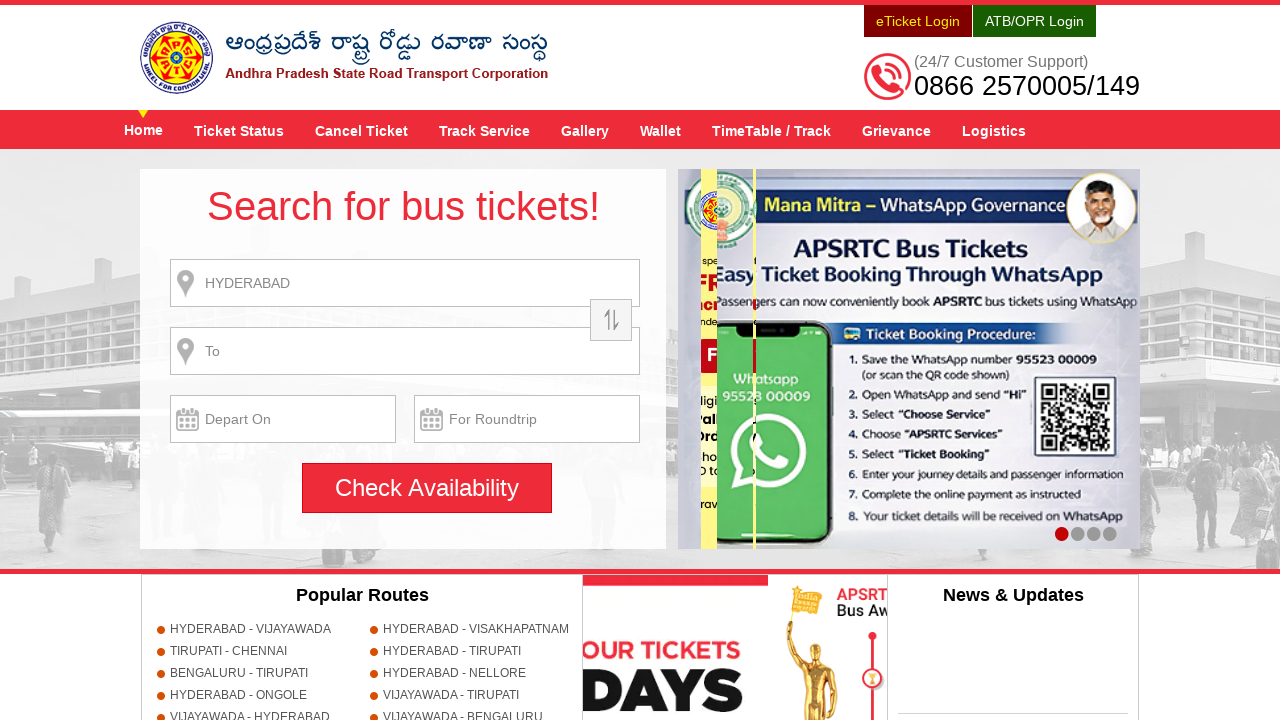

Pressed Enter to confirm source city selection on //input[@name='source']
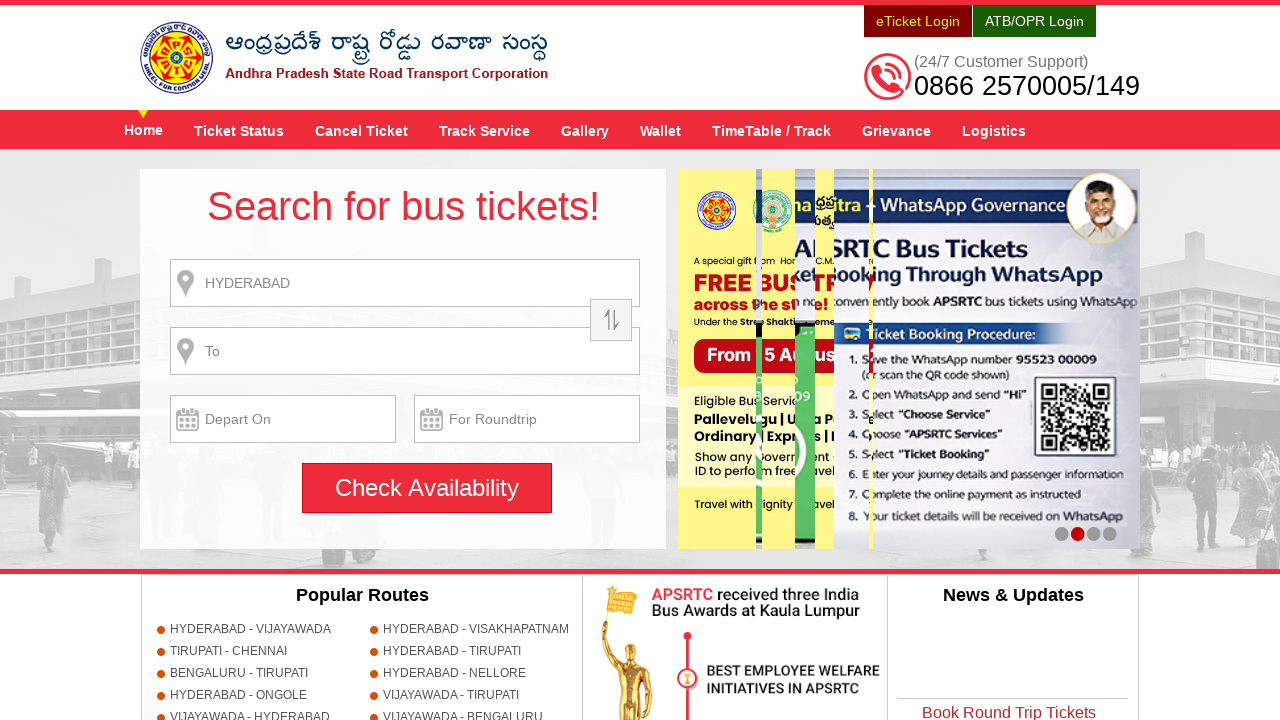

Clicked search button at (427, 488) on xpath=//input[@name='searchBtn']
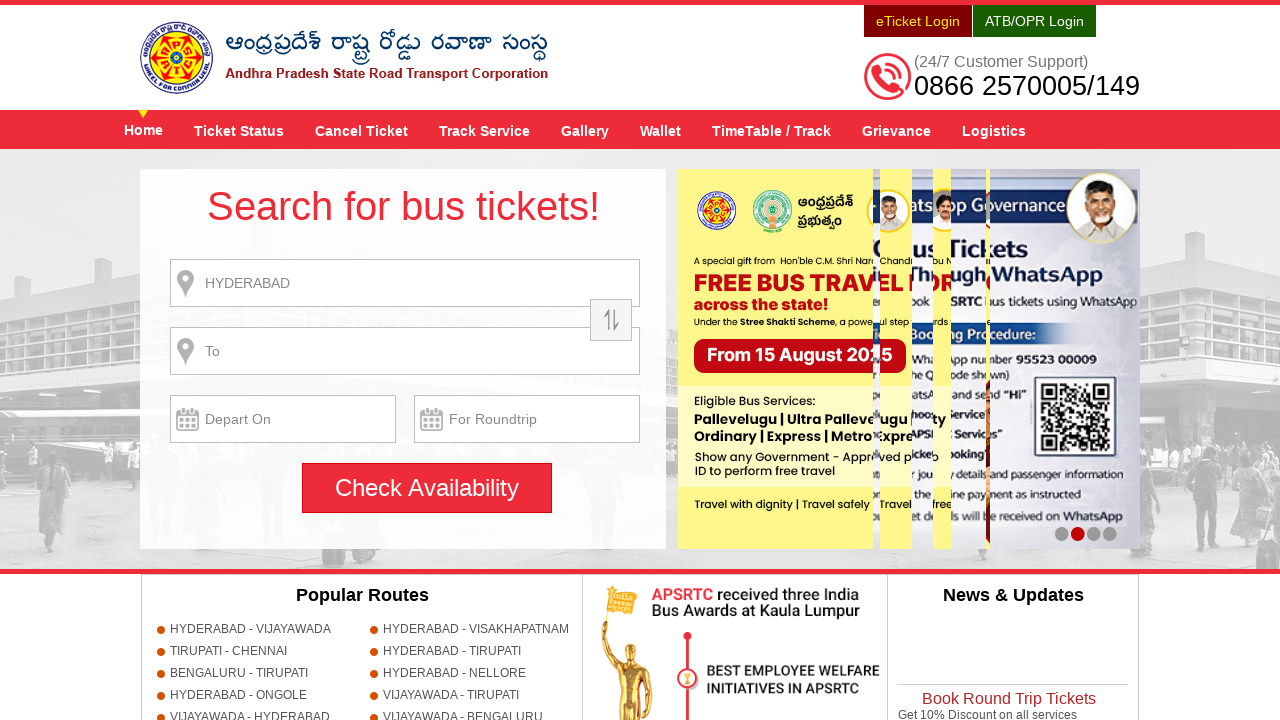

Set up dialog handler to accept alerts
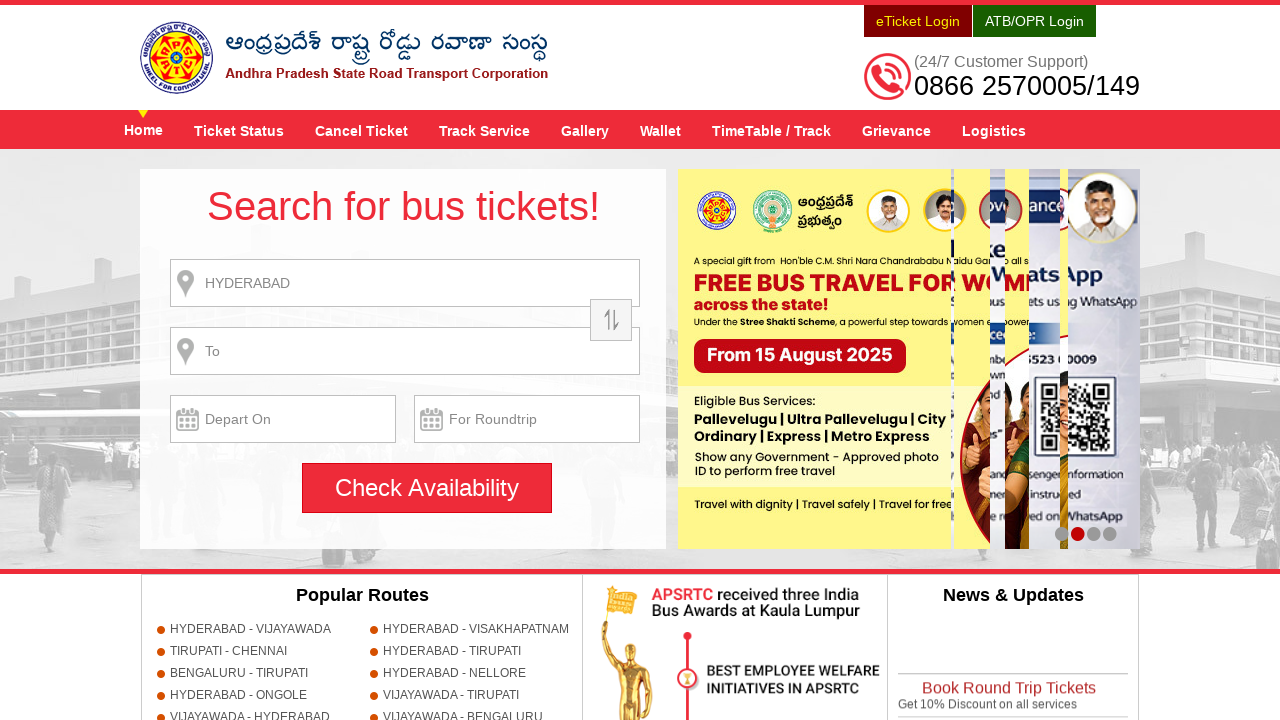

Filled destination city field with 'GUNTUR' on //input[@name='destination']
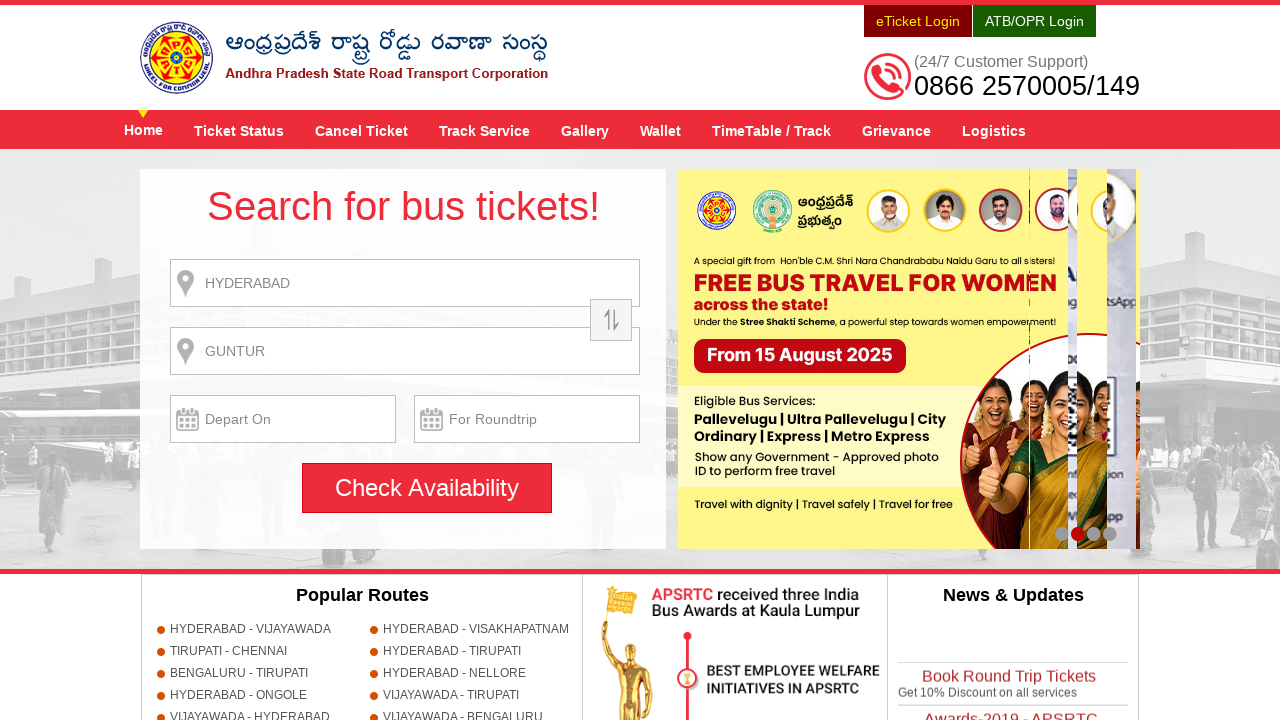

Pressed Enter to confirm destination city selection on //input[@name='destination']
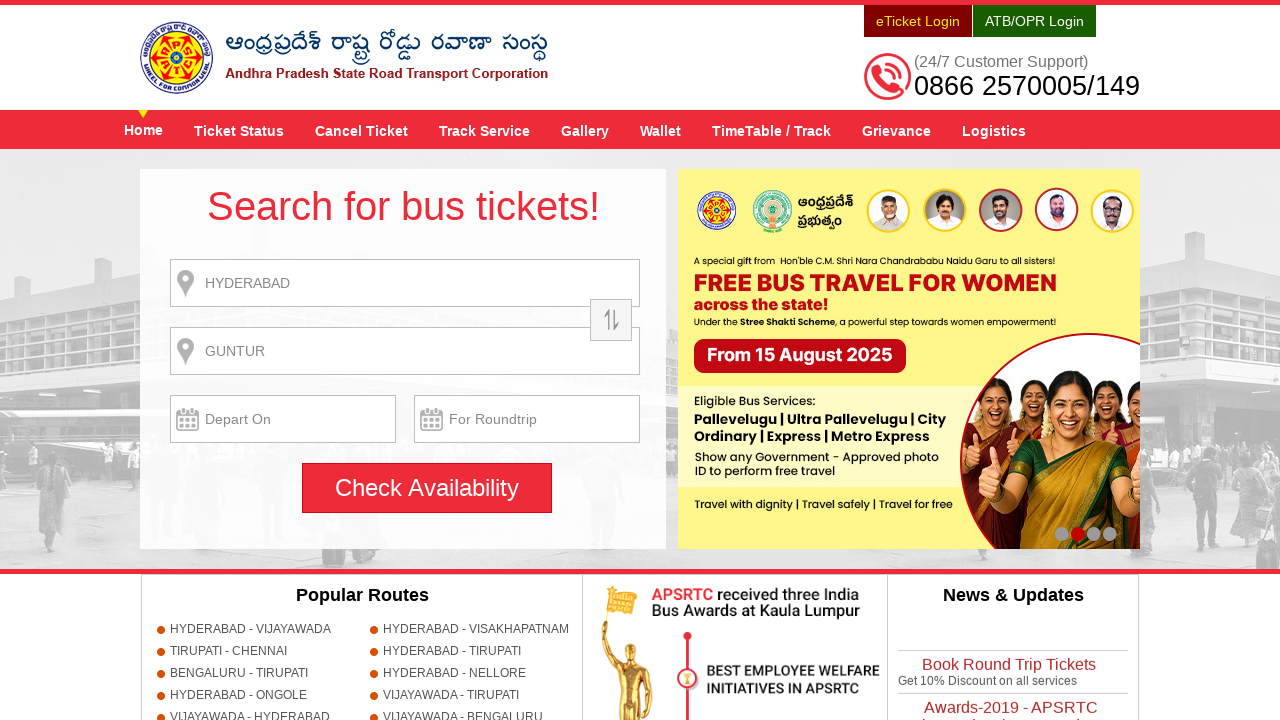

Clicked on date picker to open calendar at (283, 419) on xpath=//input[@name='txtJourneyDate']
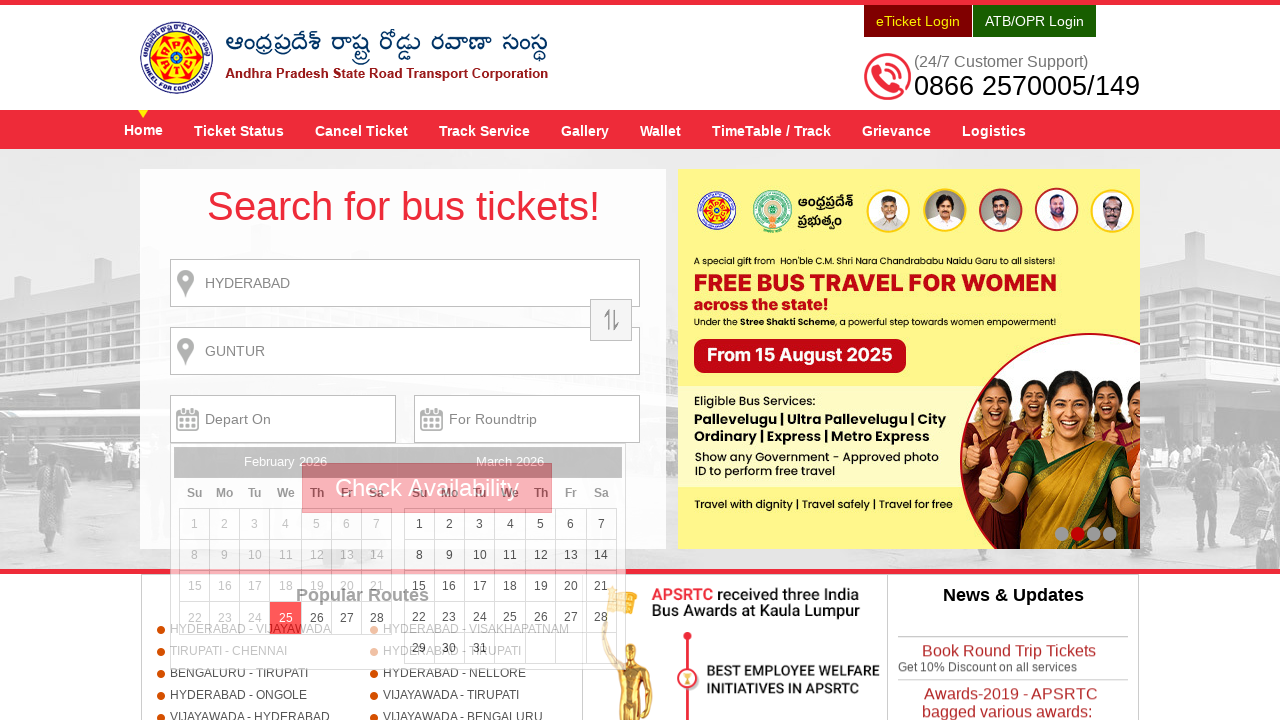

Selected date 16 from calendar at (449, 586) on xpath=//a[text()='16']
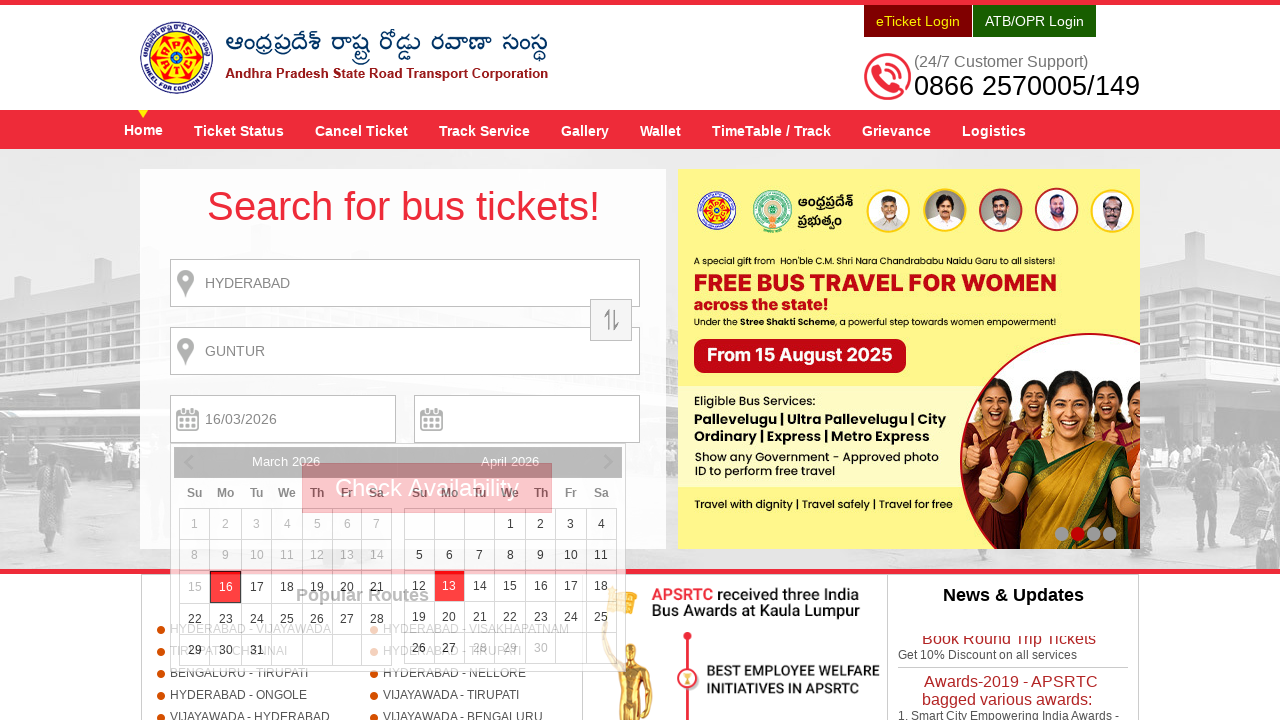

Clicked search button to search for available buses at (427, 488) on xpath=//input[@name='searchBtn']
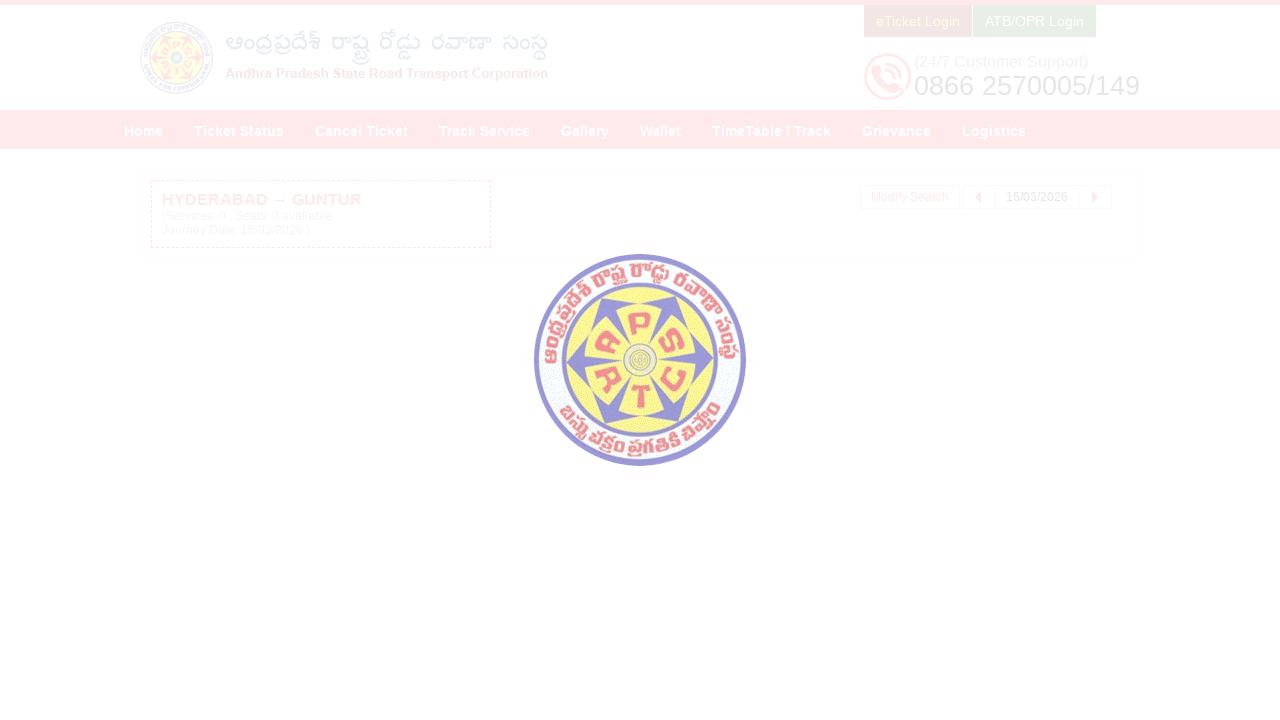

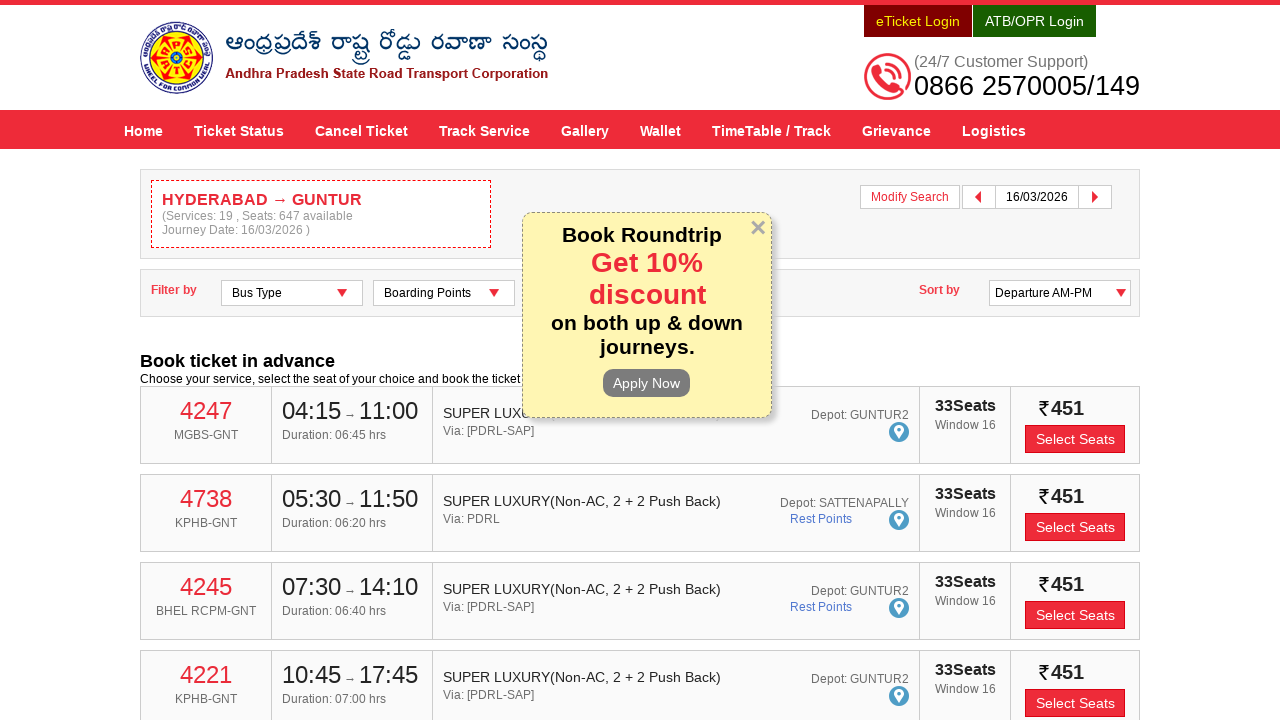